Tests checkbox functionality by first unchecking all selected checkboxes, then checking all checkboxes

Starting URL: https://the-internet.herokuapp.com

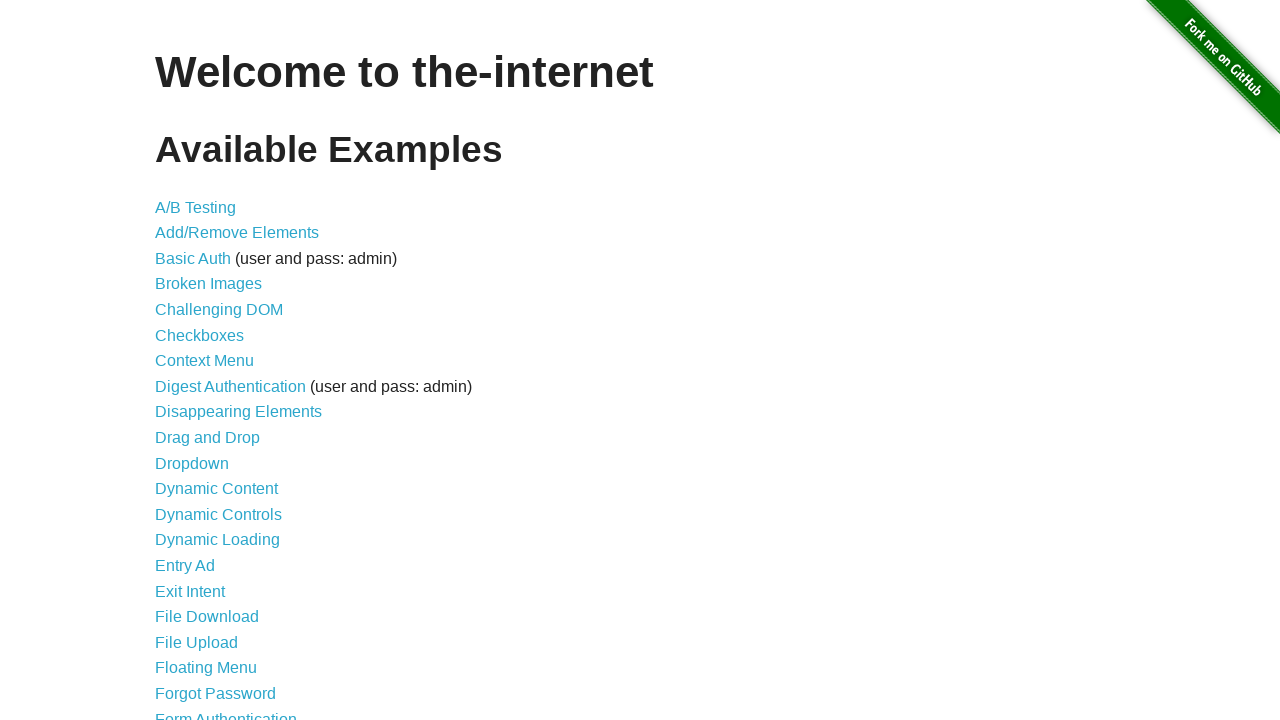

Clicked on Checkboxes link at (200, 335) on text=Checkboxes
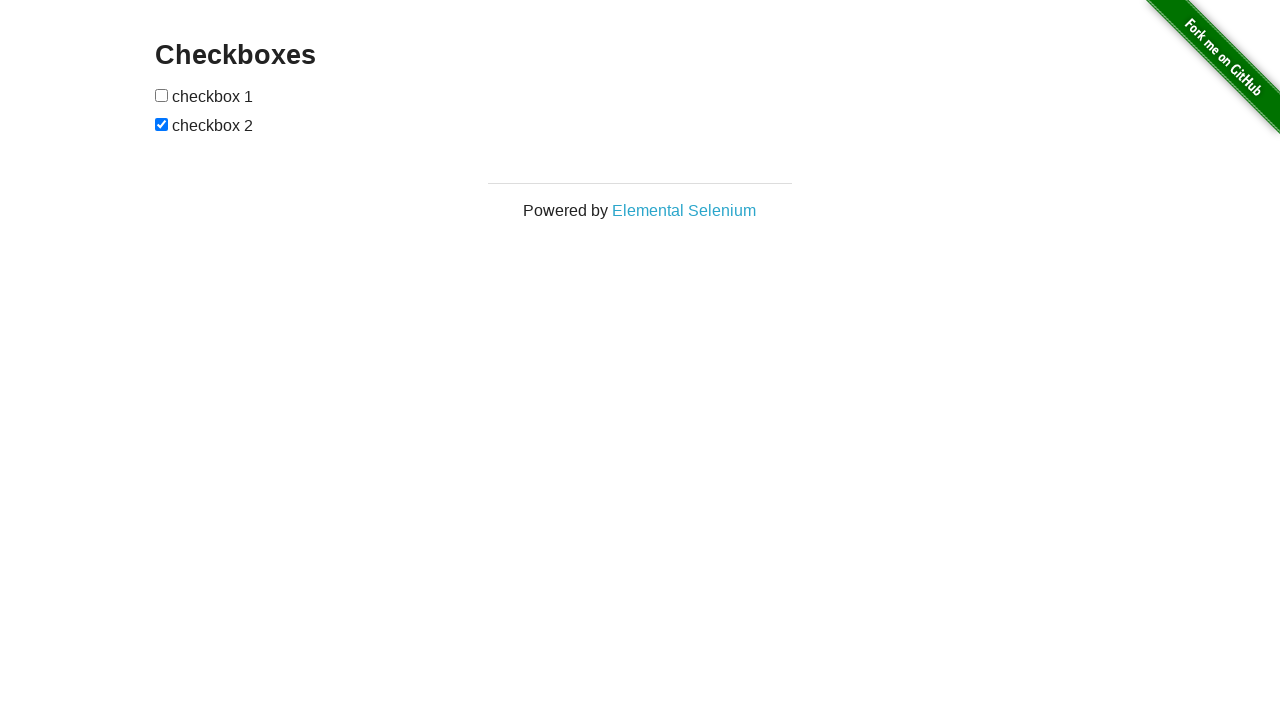

Retrieved all checkboxes on the page
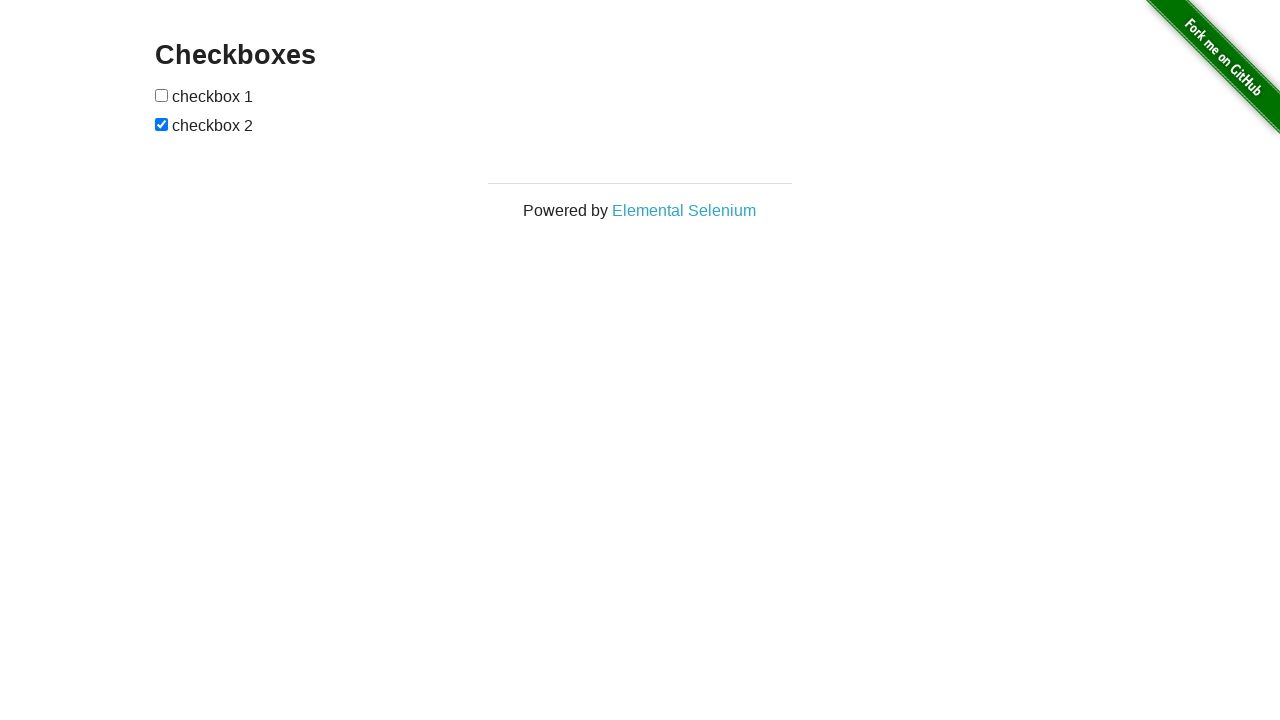

Unchecked a selected checkbox at (162, 124) on input[type='checkbox'] >> nth=1
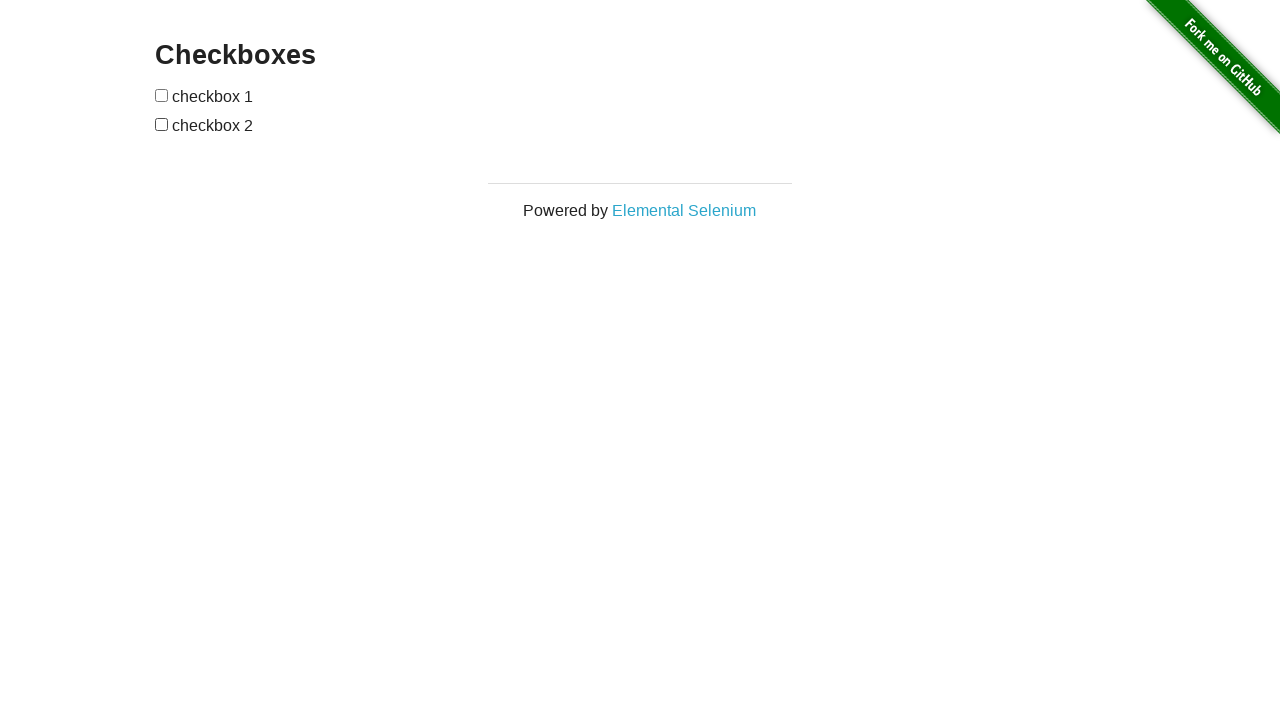

Checked an unselected checkbox at (162, 95) on input[type='checkbox'] >> nth=0
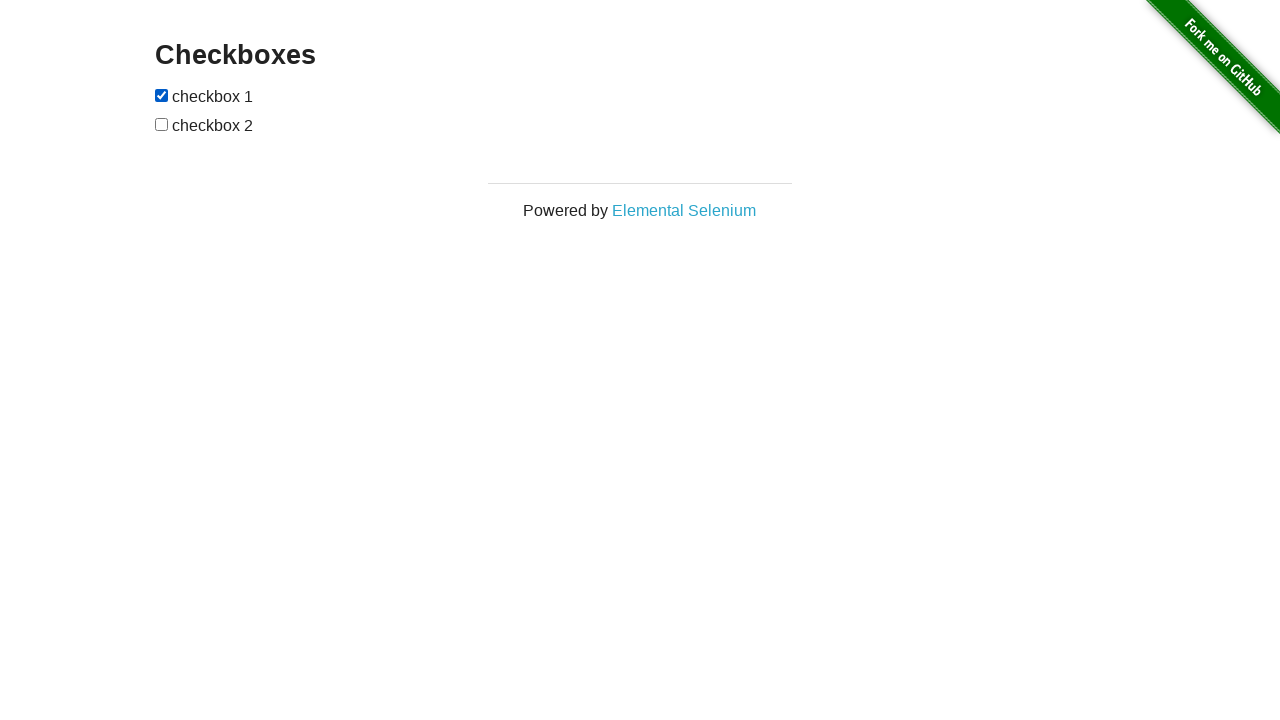

Checked an unselected checkbox at (162, 124) on input[type='checkbox'] >> nth=1
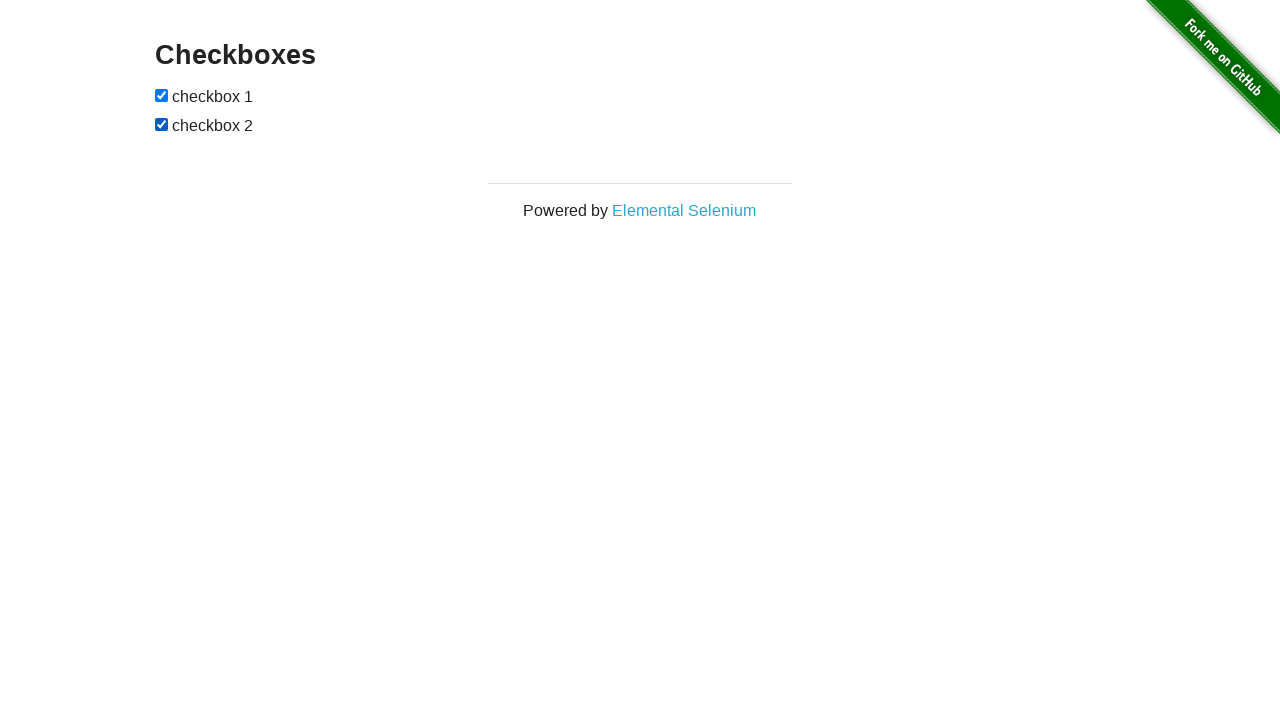

Navigated back to main page
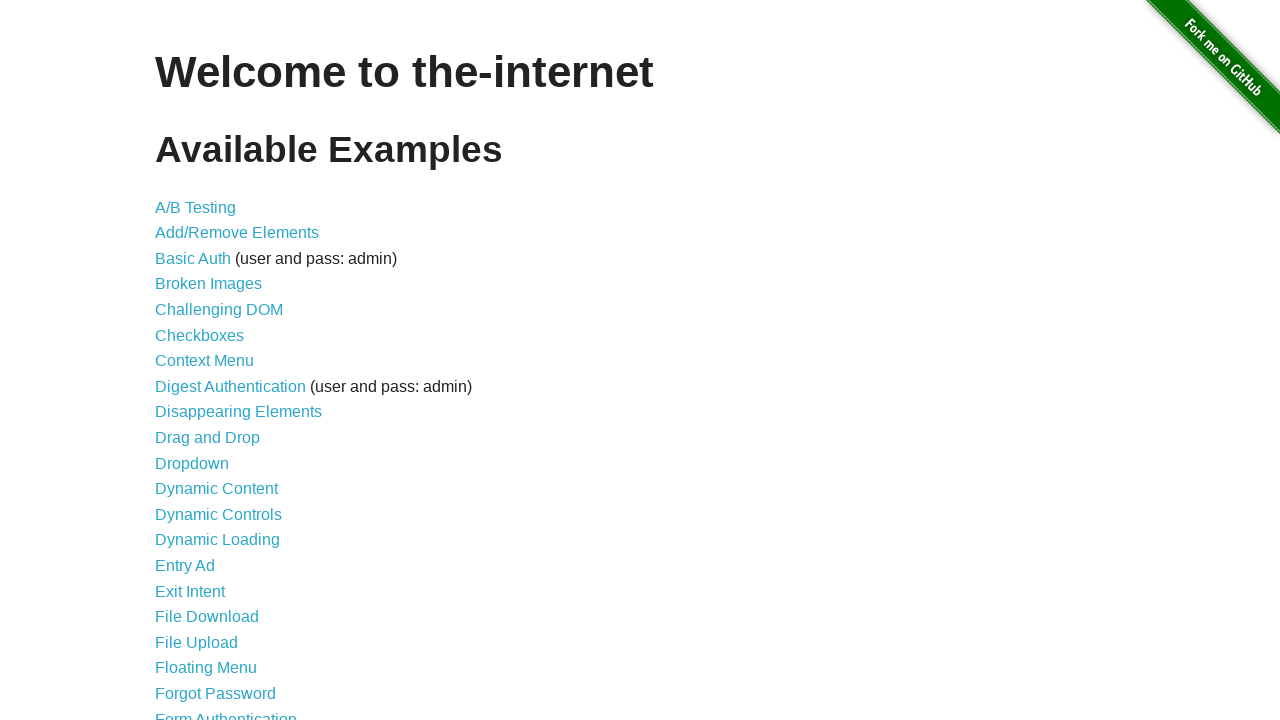

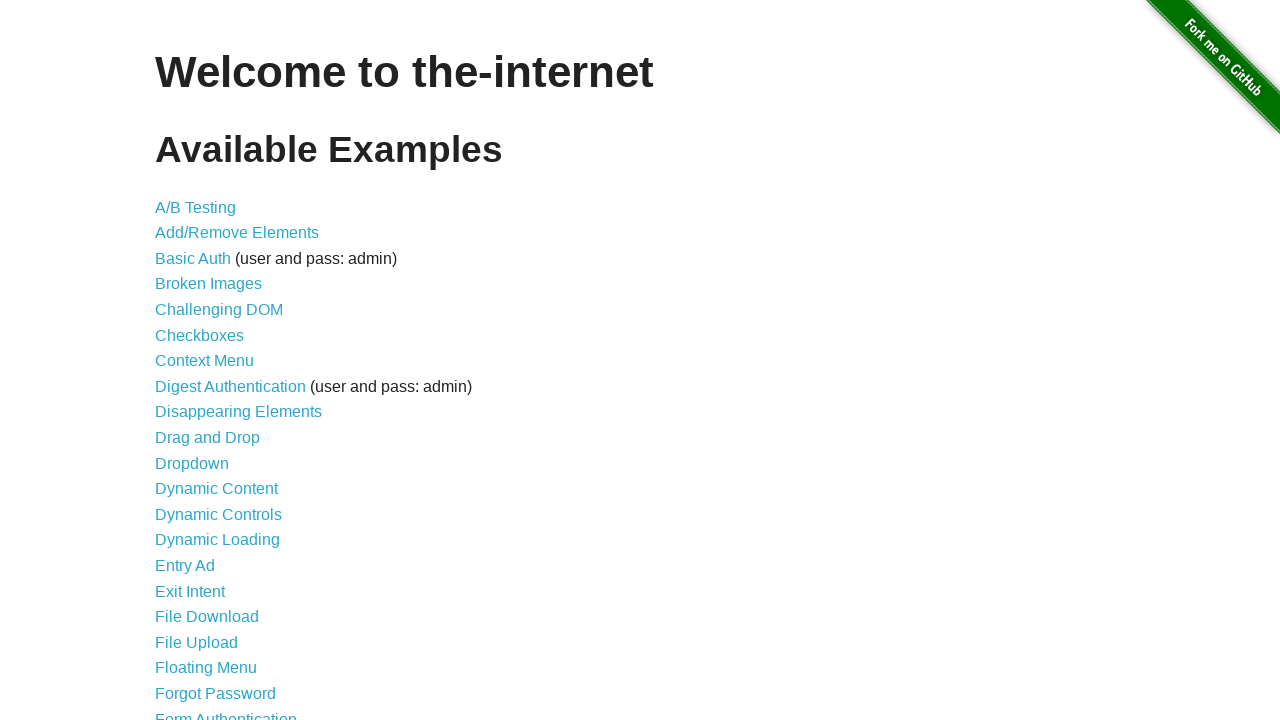